Tests dynamic content loading by clicking a button and waiting for hidden content to become visible

Starting URL: https://the-internet.herokuapp.com/dynamic_loading/1

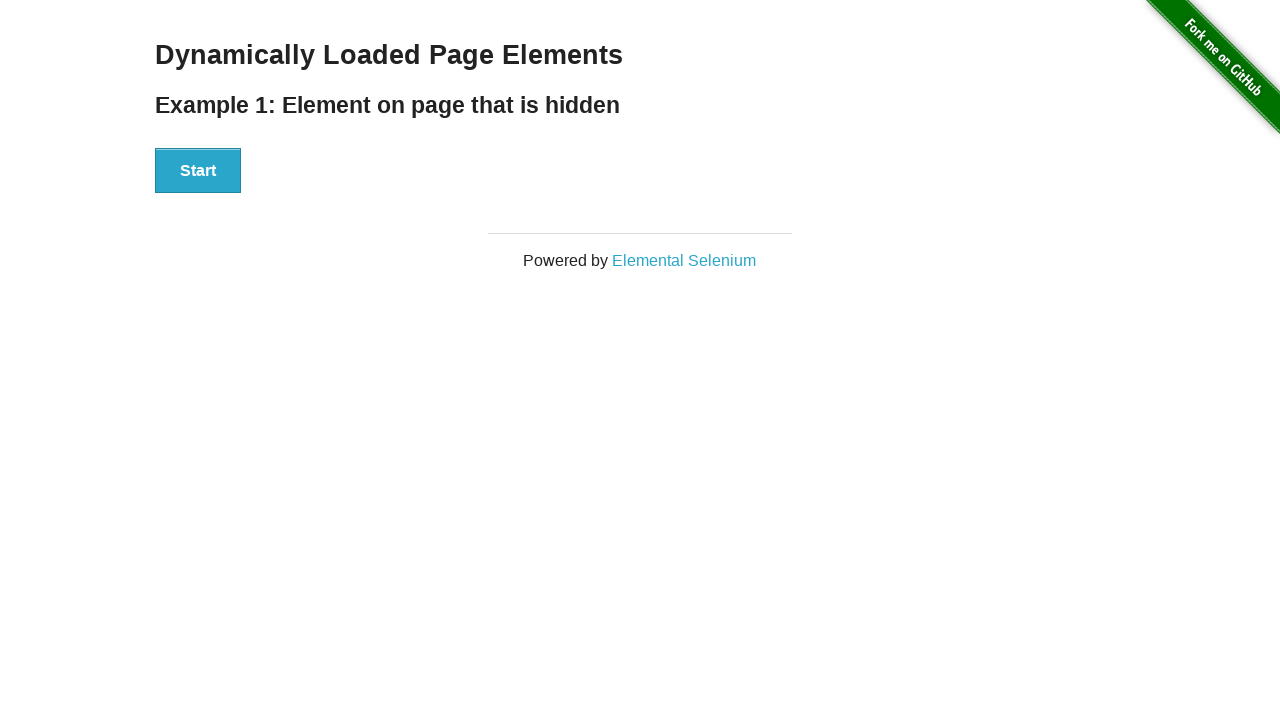

Clicked Start button to trigger dynamic content loading at (198, 171) on div[id='start'] button
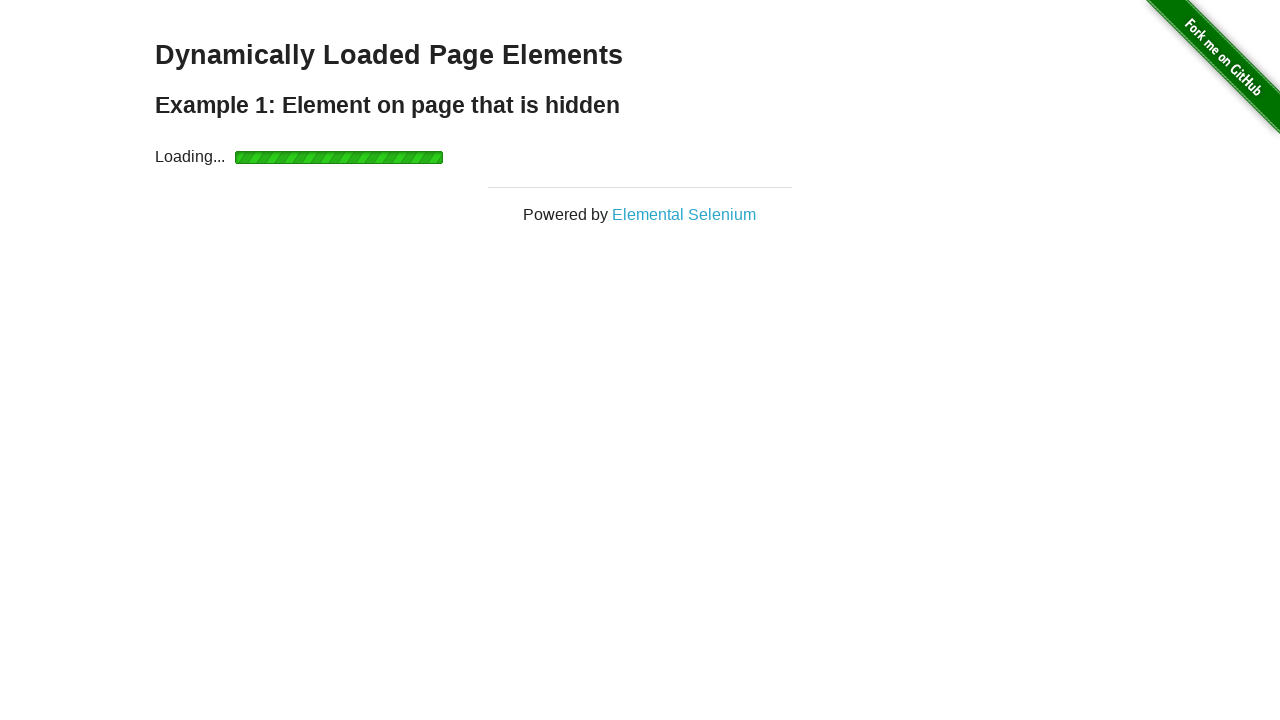

Waited for hidden 'Hello World!' content to become visible
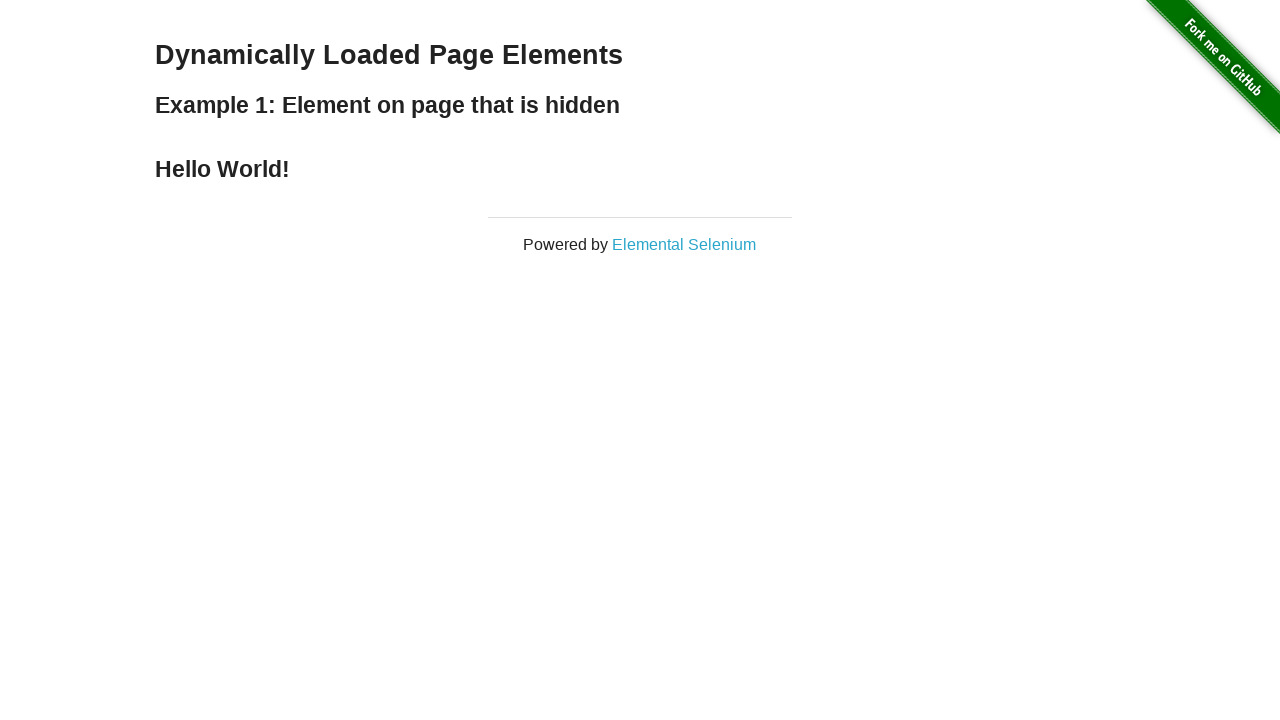

Verified 'Hello World!' text is present in the DOM
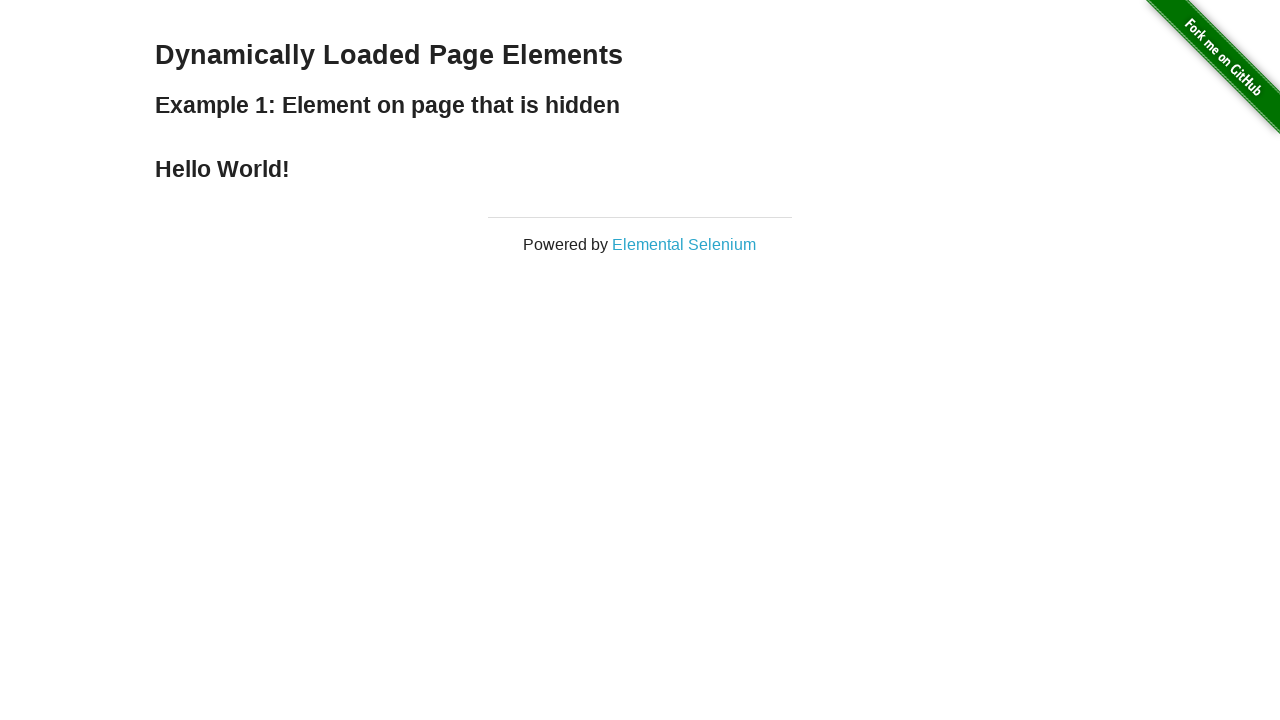

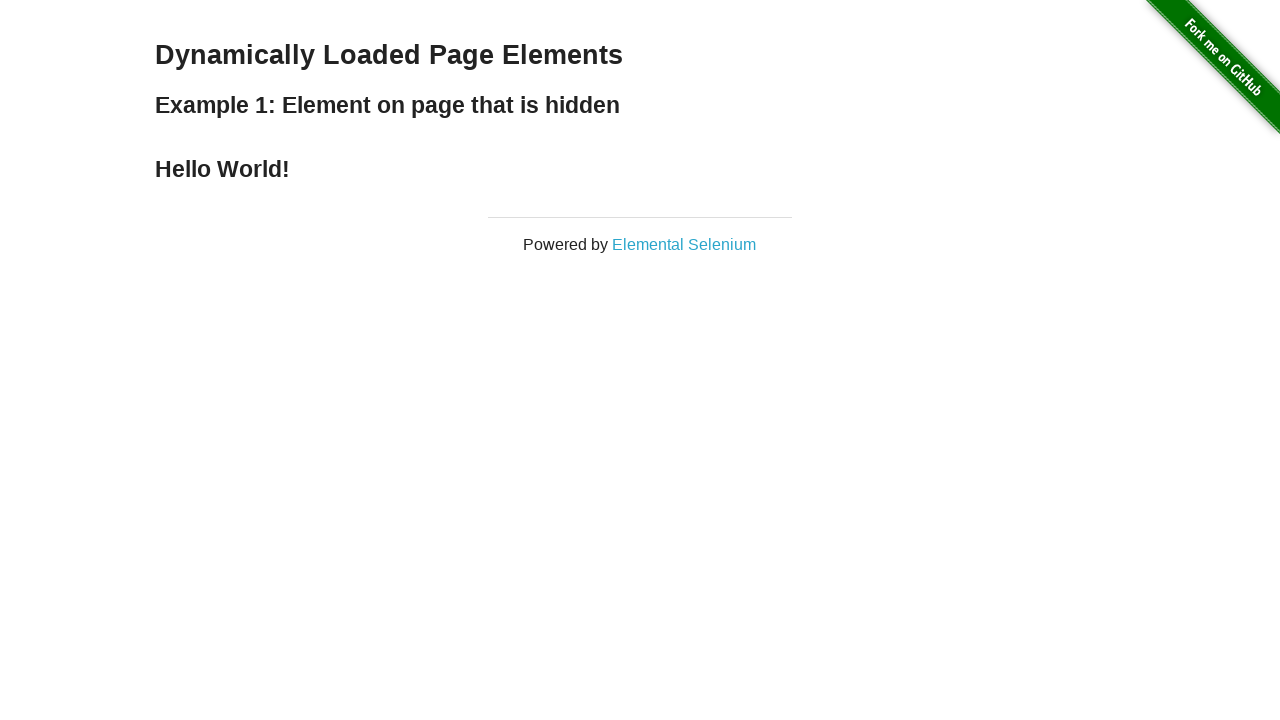